Simple navigation test that opens the KFC India online ordering website and verifies the page loads successfully.

Starting URL: https://online.kfc.co.in/

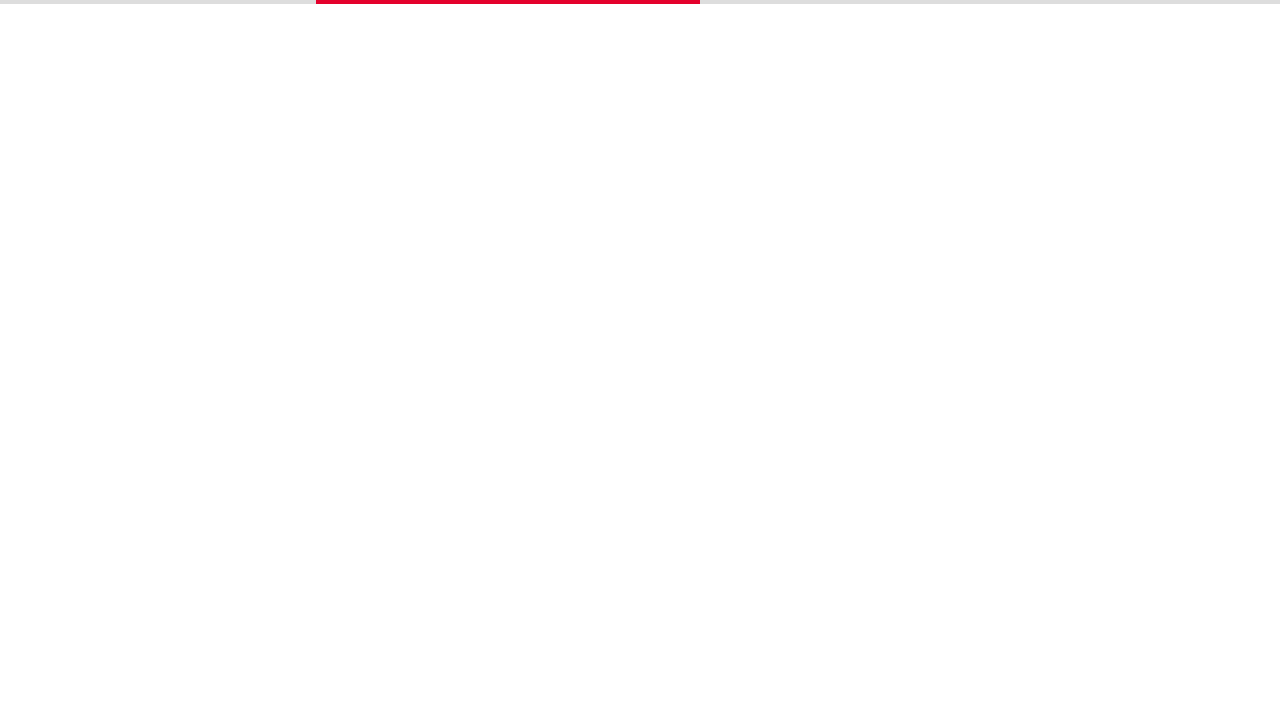

Navigated to KFC India online ordering website
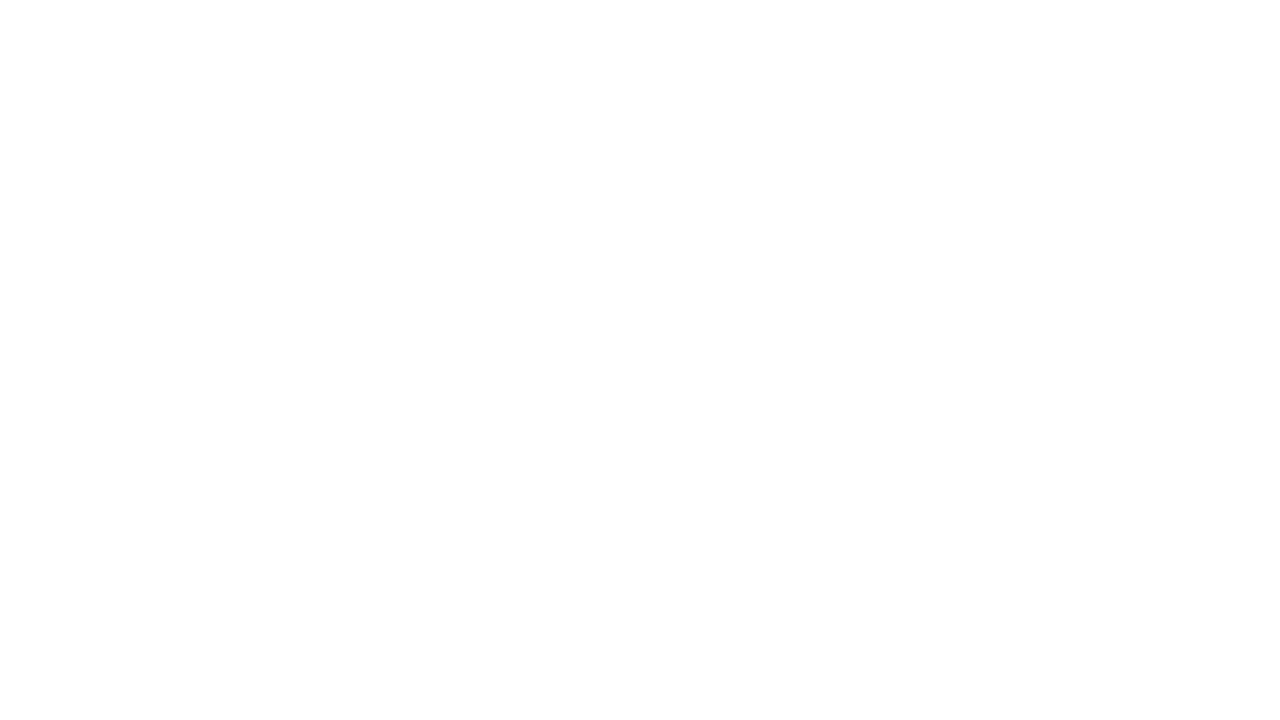

Page DOM content fully loaded
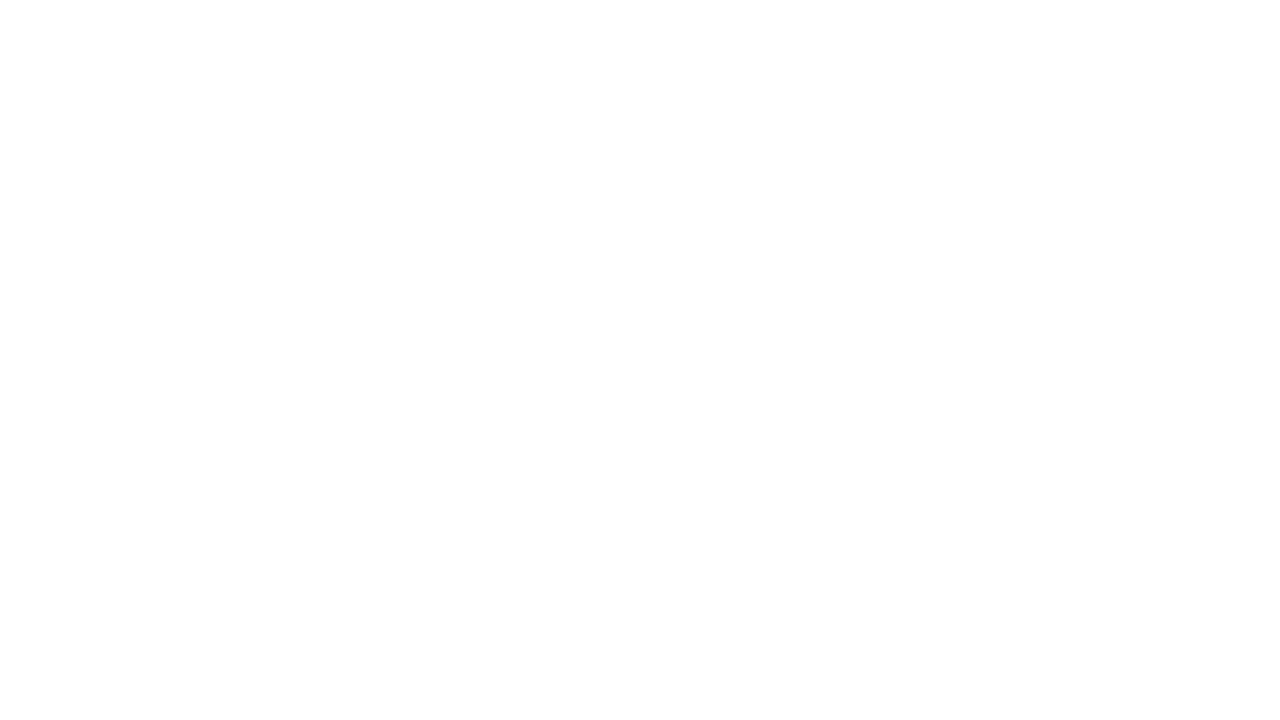

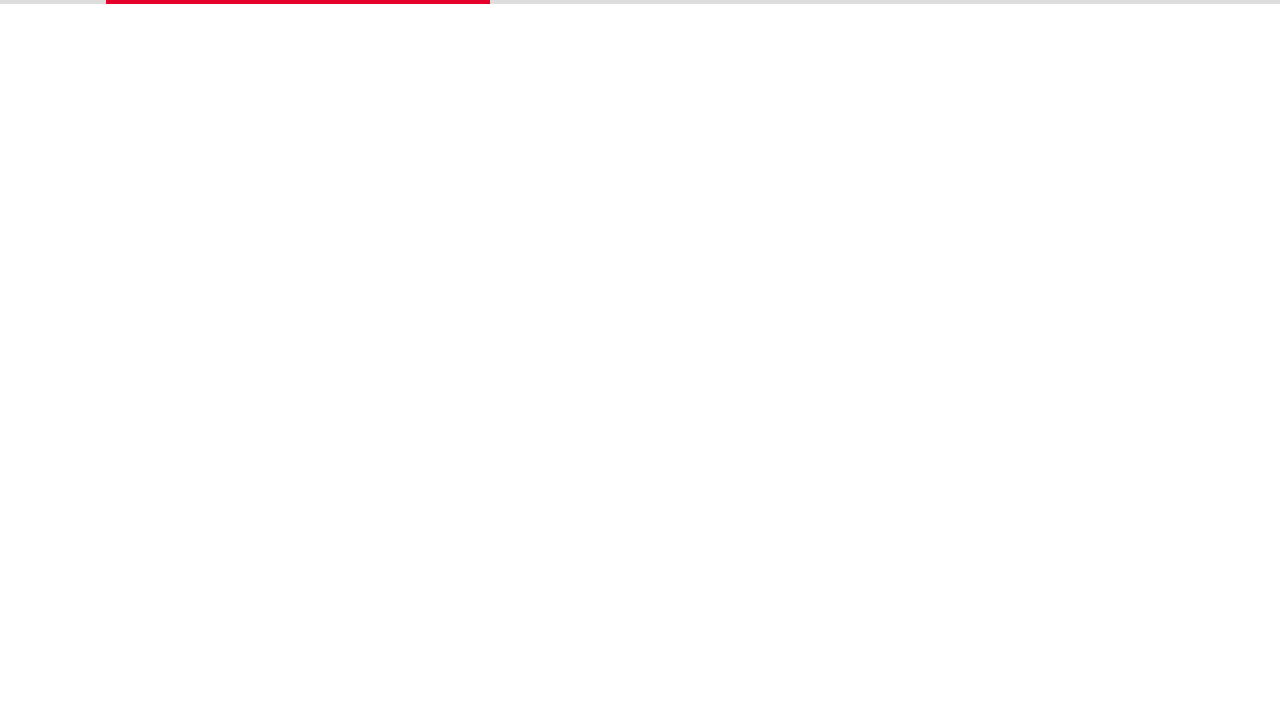